Tests drag and drop functionality within an iframe by dragging an element from source to target location

Starting URL: https://jqueryui.com/droppable/

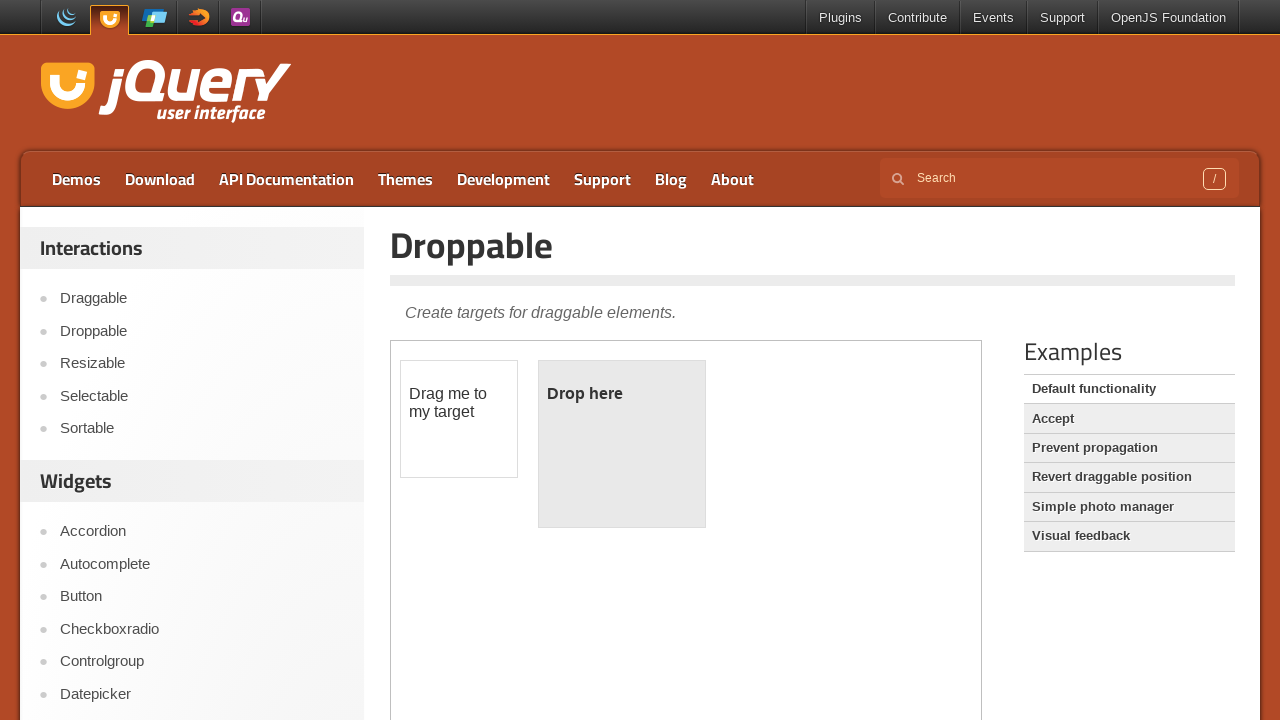

Queried page and found 1 iframe(s)
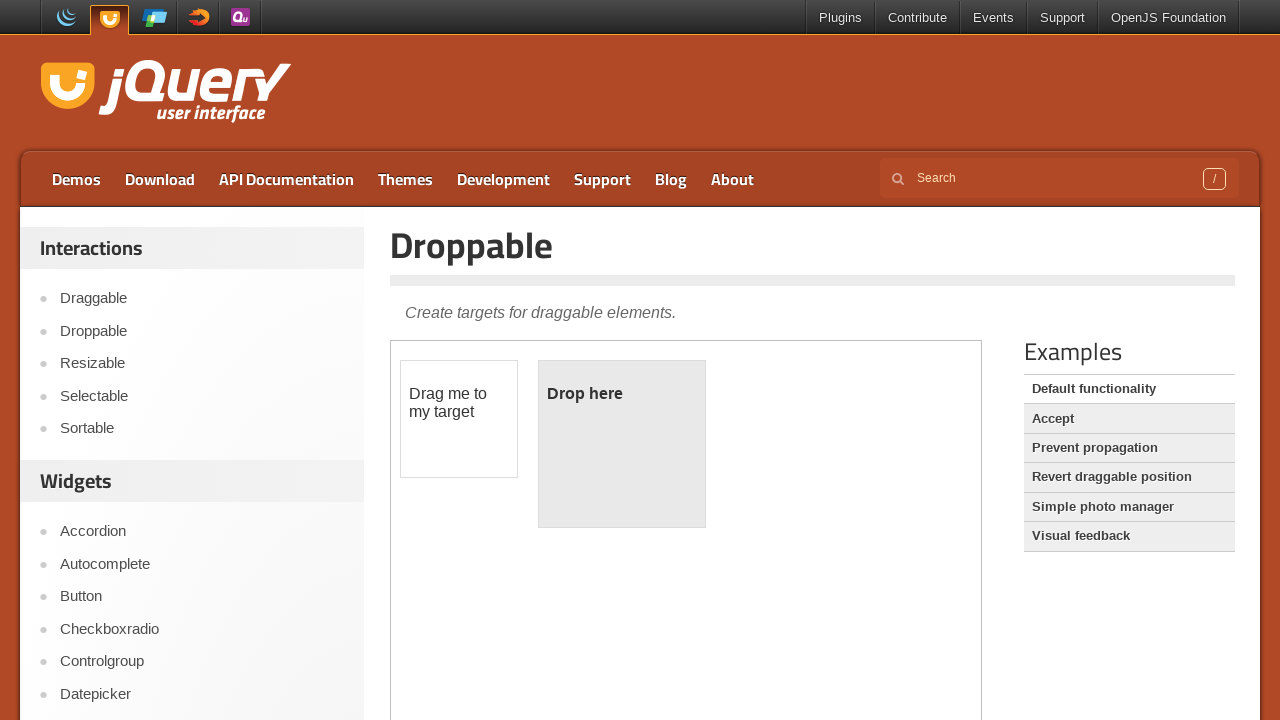

Located first iframe on the page
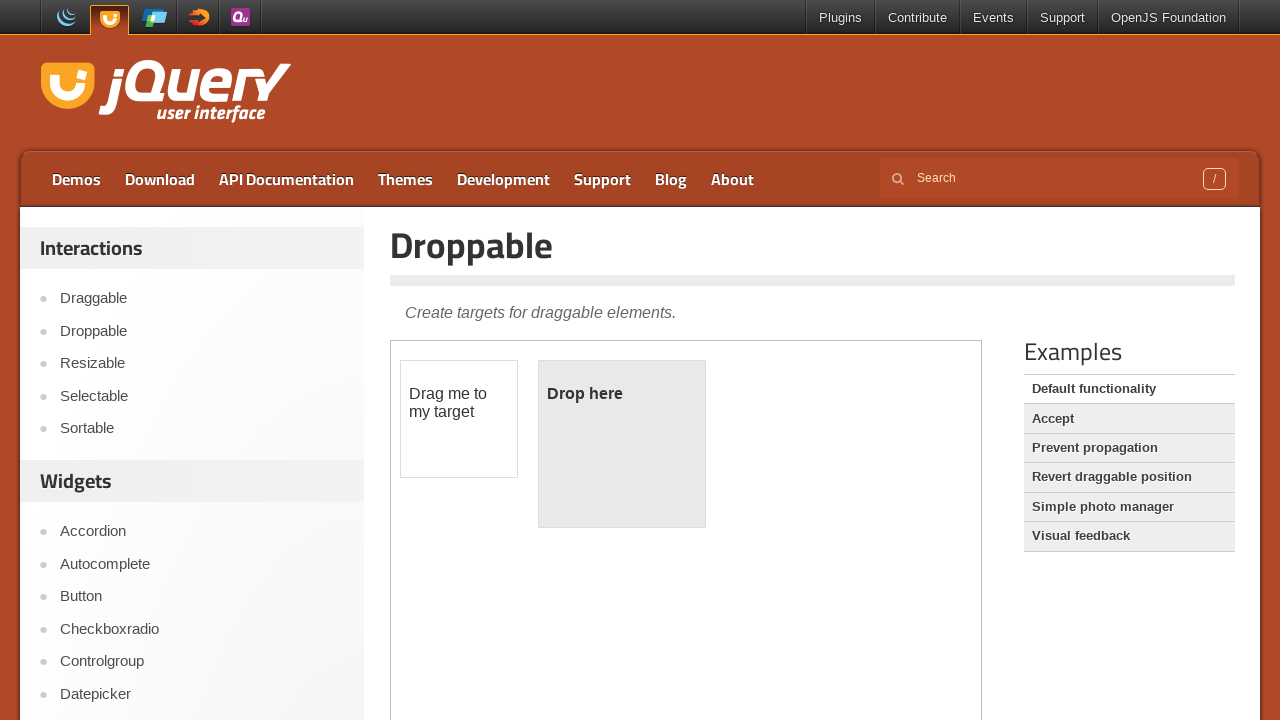

Located draggable element (#draggable) within iframe
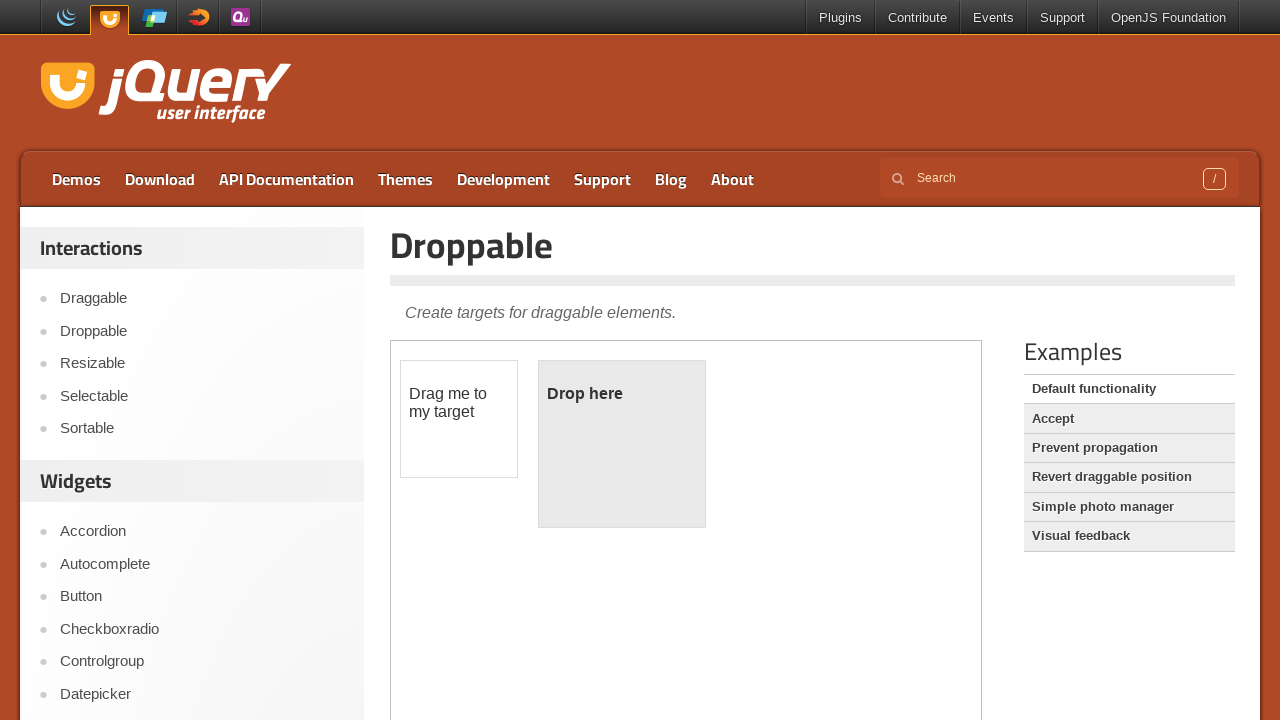

Located droppable target element (#droppable) within iframe
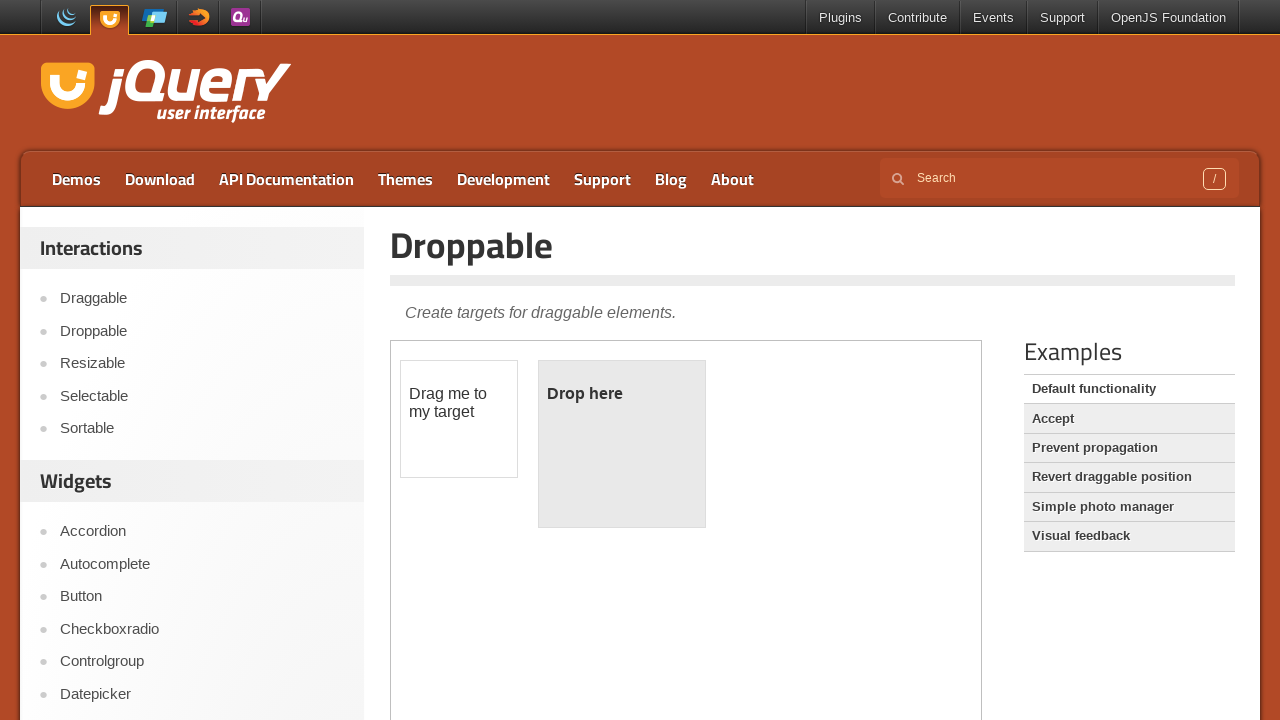

Dragged draggable element to droppable target element at (622, 444)
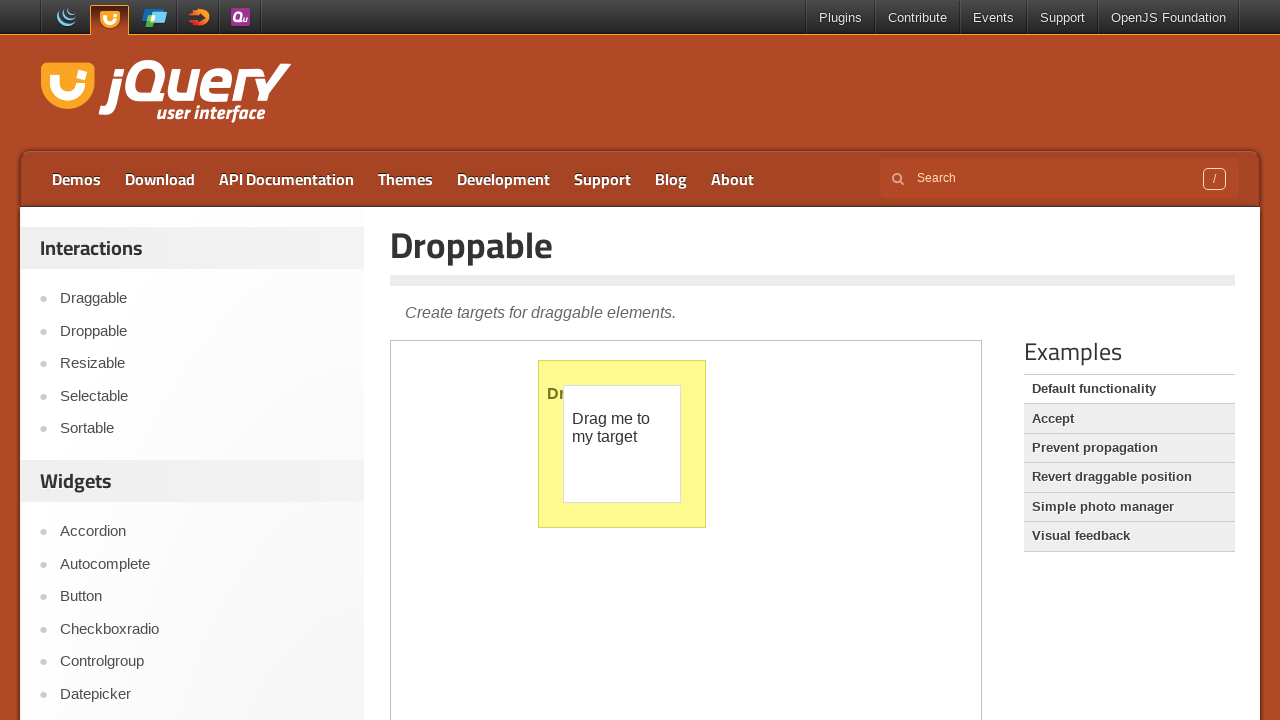

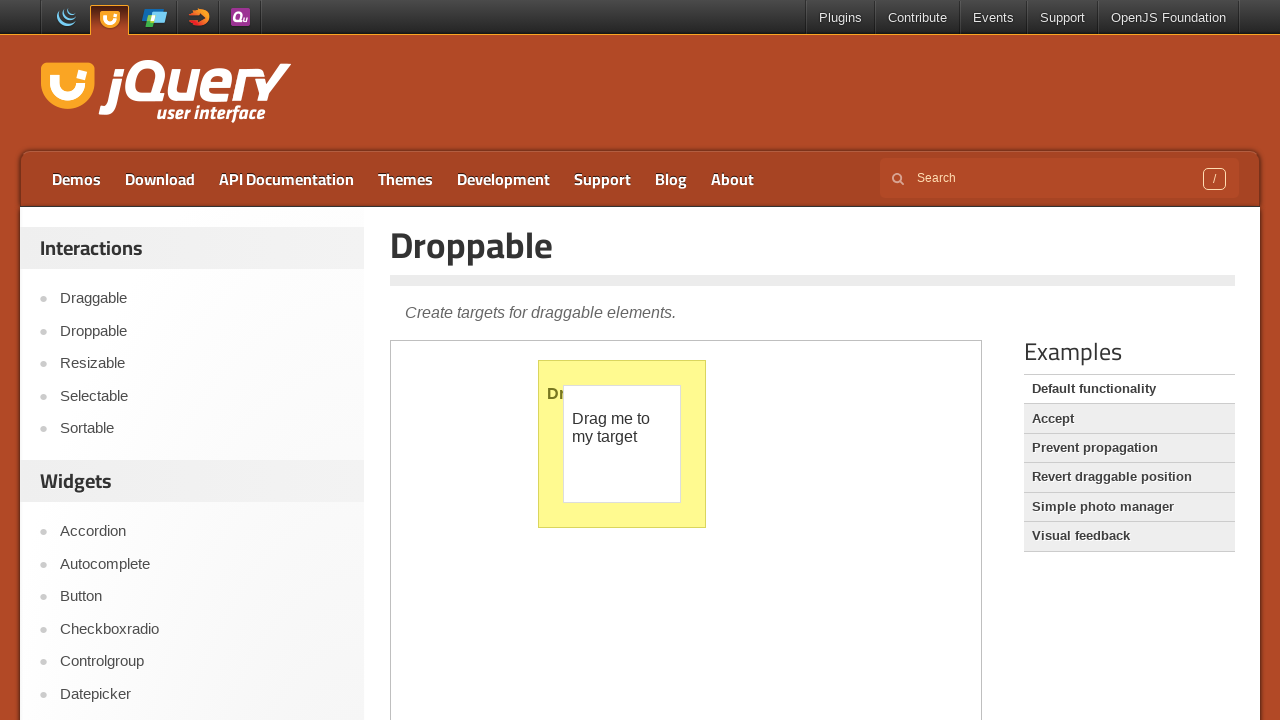